Tests that the currently applied filter link is highlighted with the selected class

Starting URL: https://demo.playwright.dev/todomvc

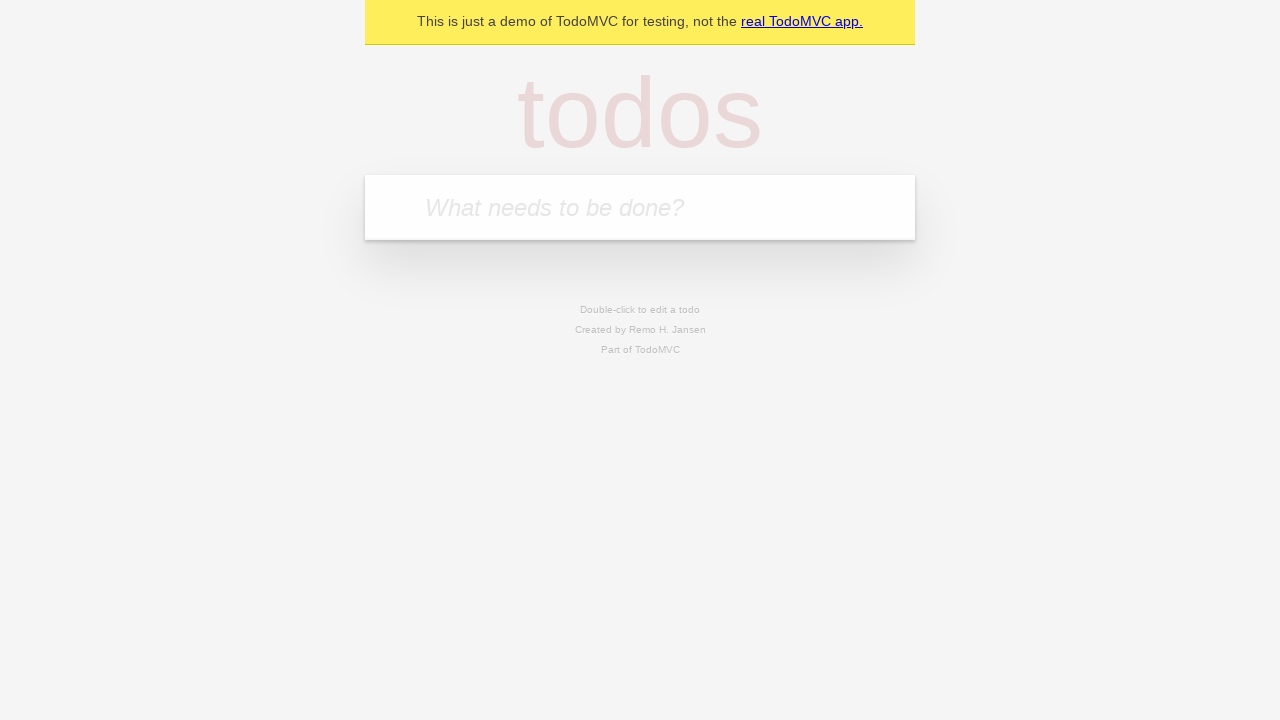

Filled todo input with 'buy some cheese' on internal:attr=[placeholder="What needs to be done?"i]
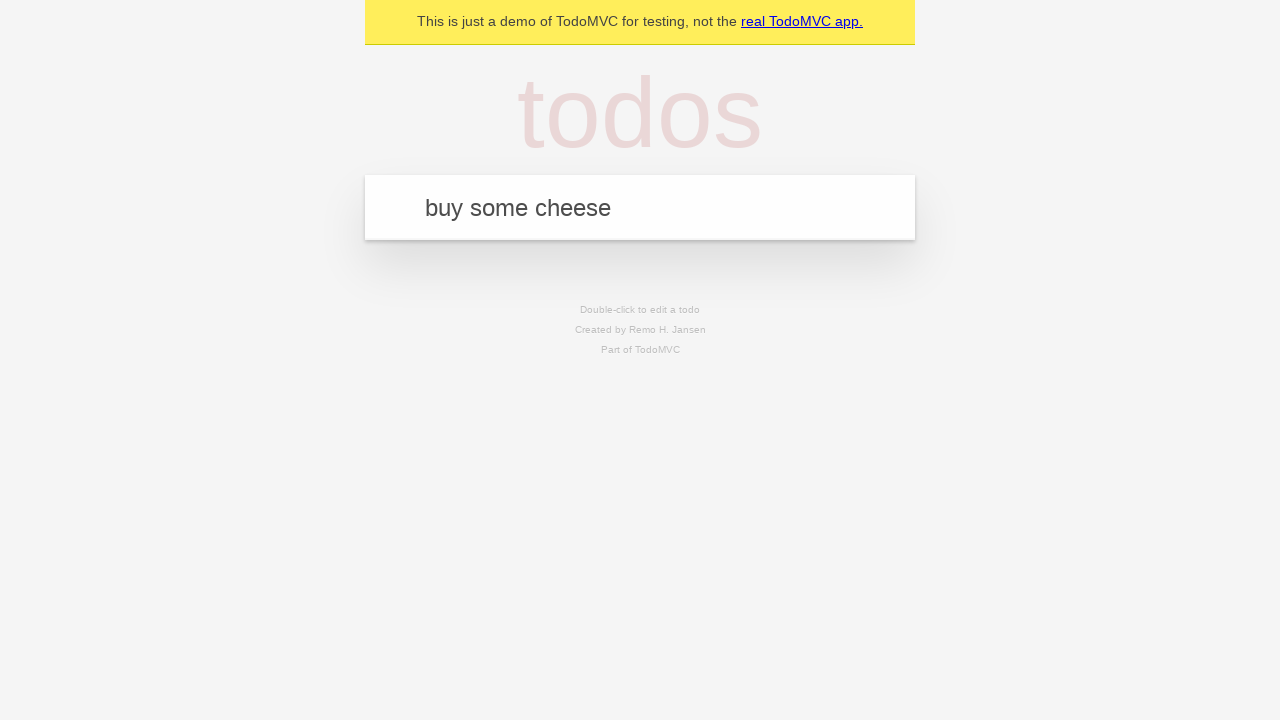

Pressed Enter to add first todo on internal:attr=[placeholder="What needs to be done?"i]
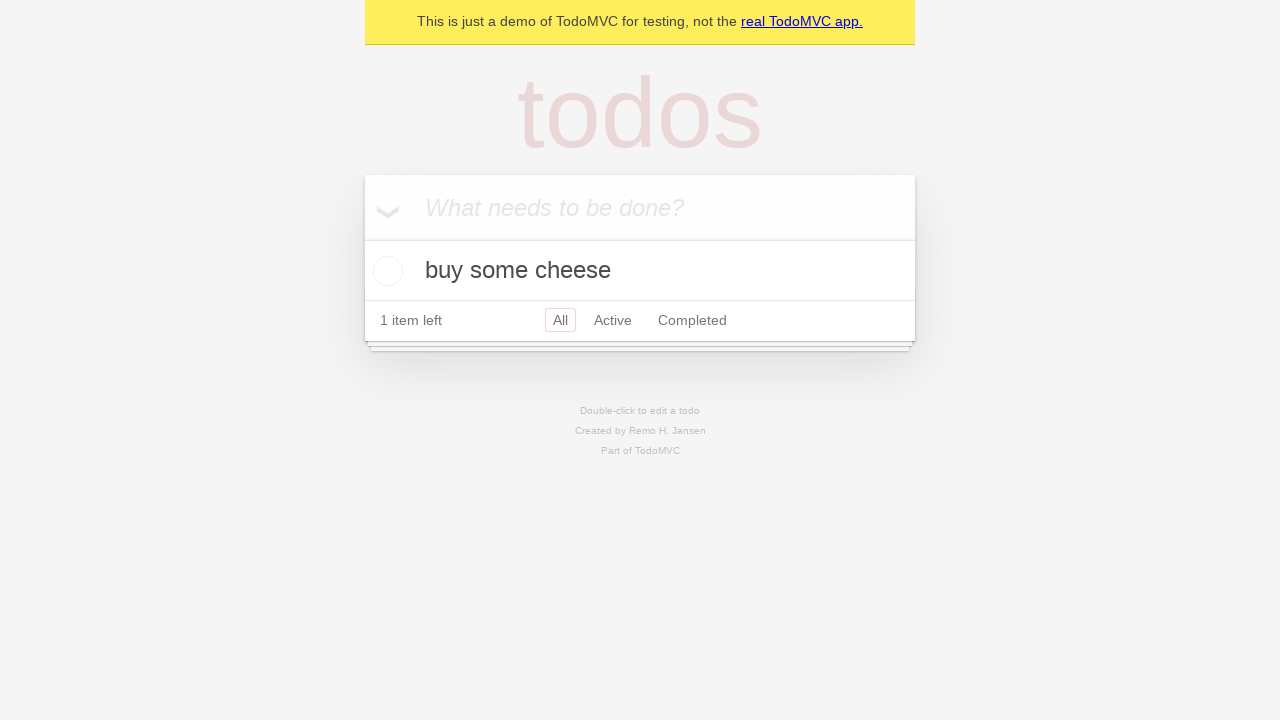

Filled todo input with 'feed the cat' on internal:attr=[placeholder="What needs to be done?"i]
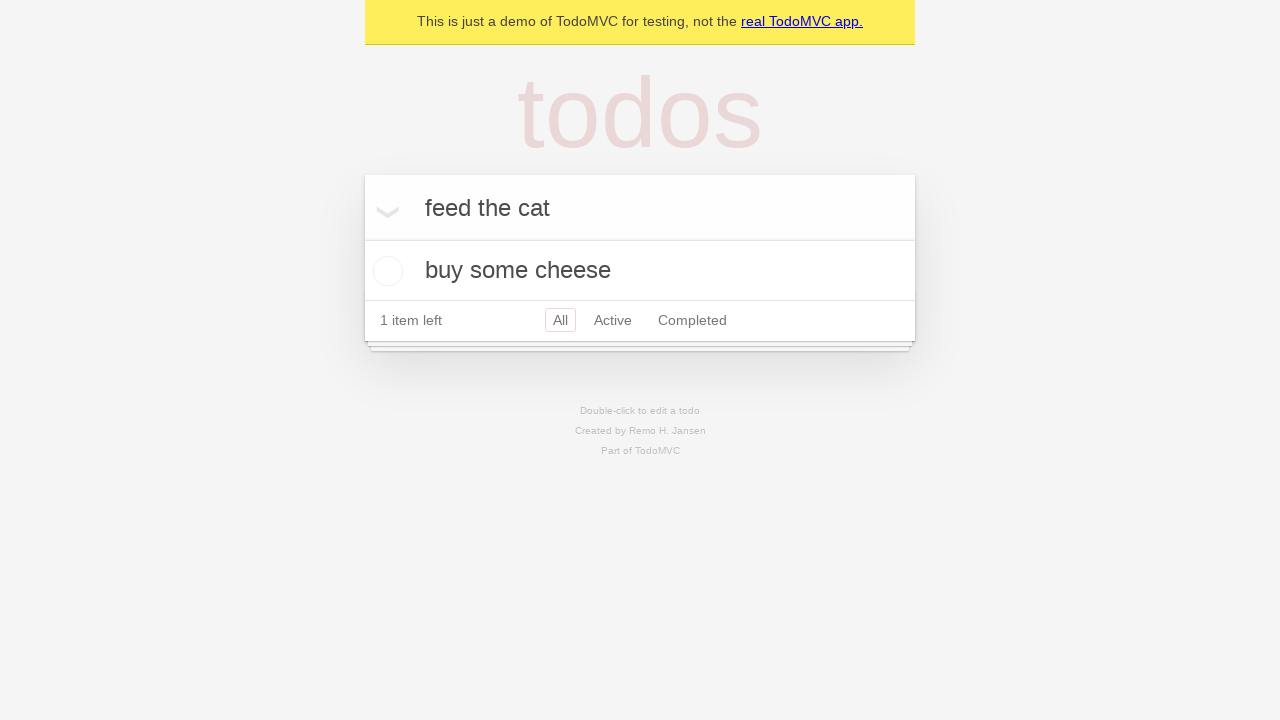

Pressed Enter to add second todo on internal:attr=[placeholder="What needs to be done?"i]
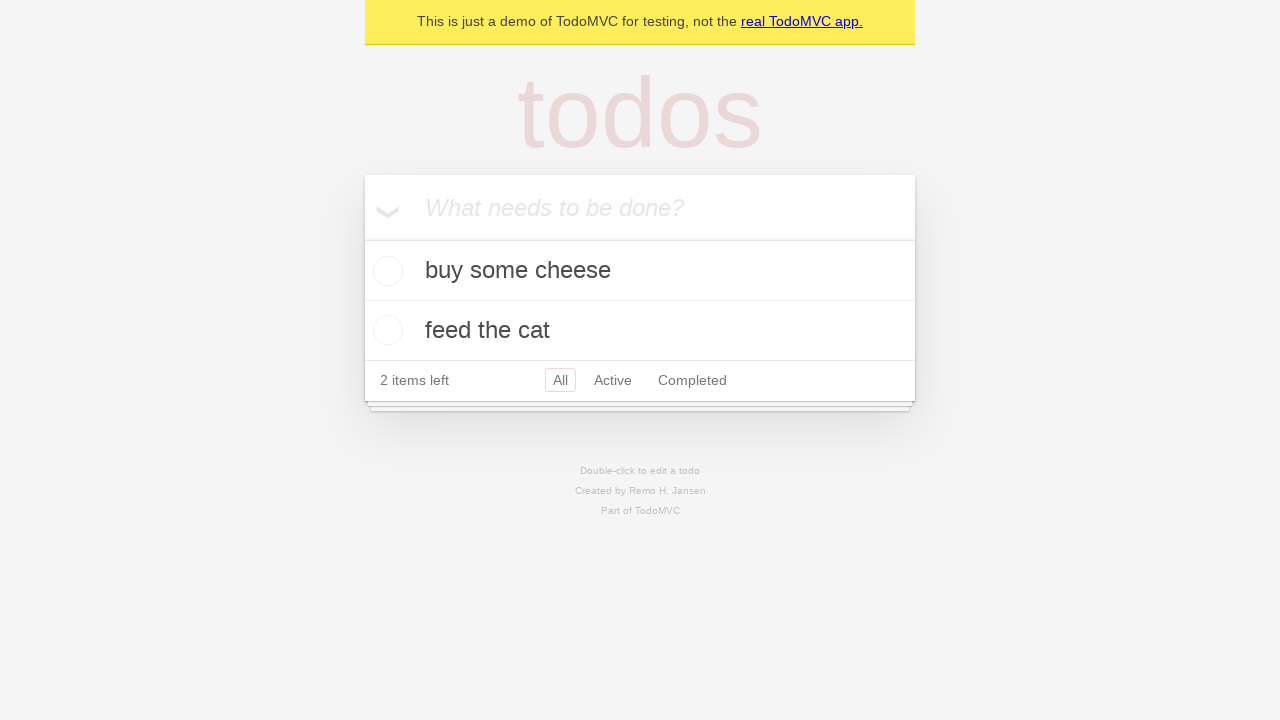

Filled todo input with 'book a doctors appointment' on internal:attr=[placeholder="What needs to be done?"i]
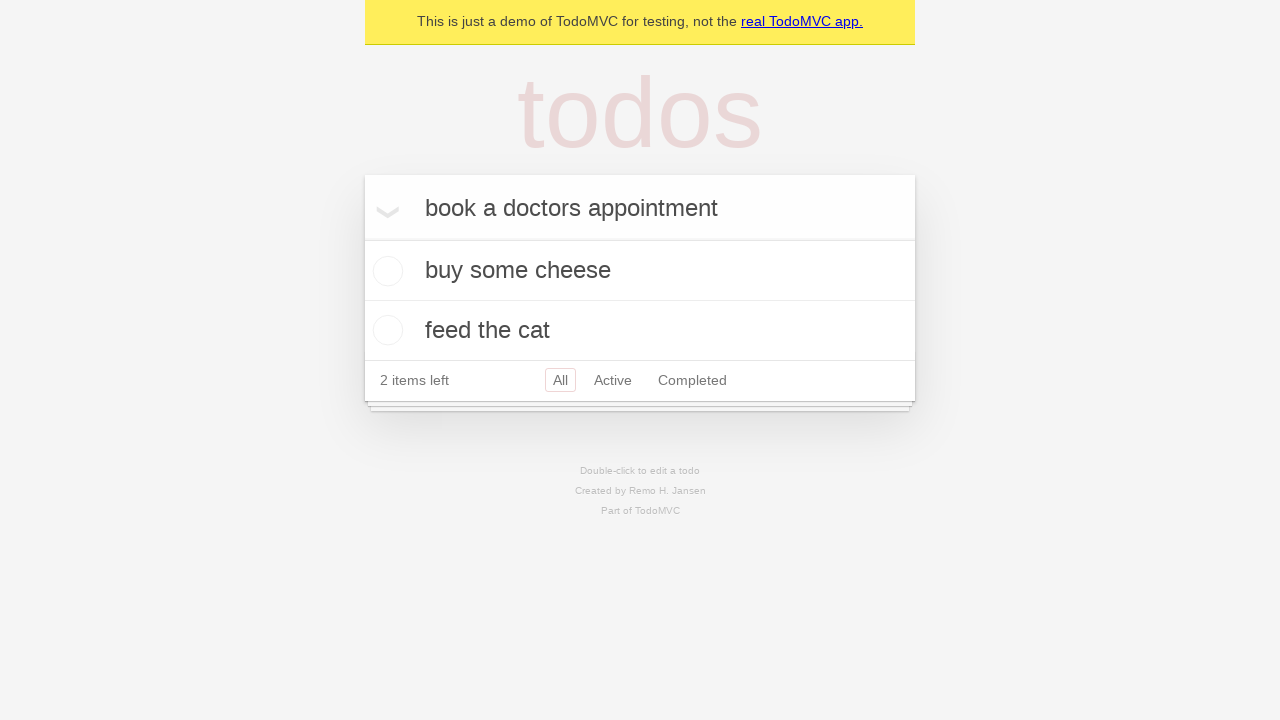

Pressed Enter to add third todo on internal:attr=[placeholder="What needs to be done?"i]
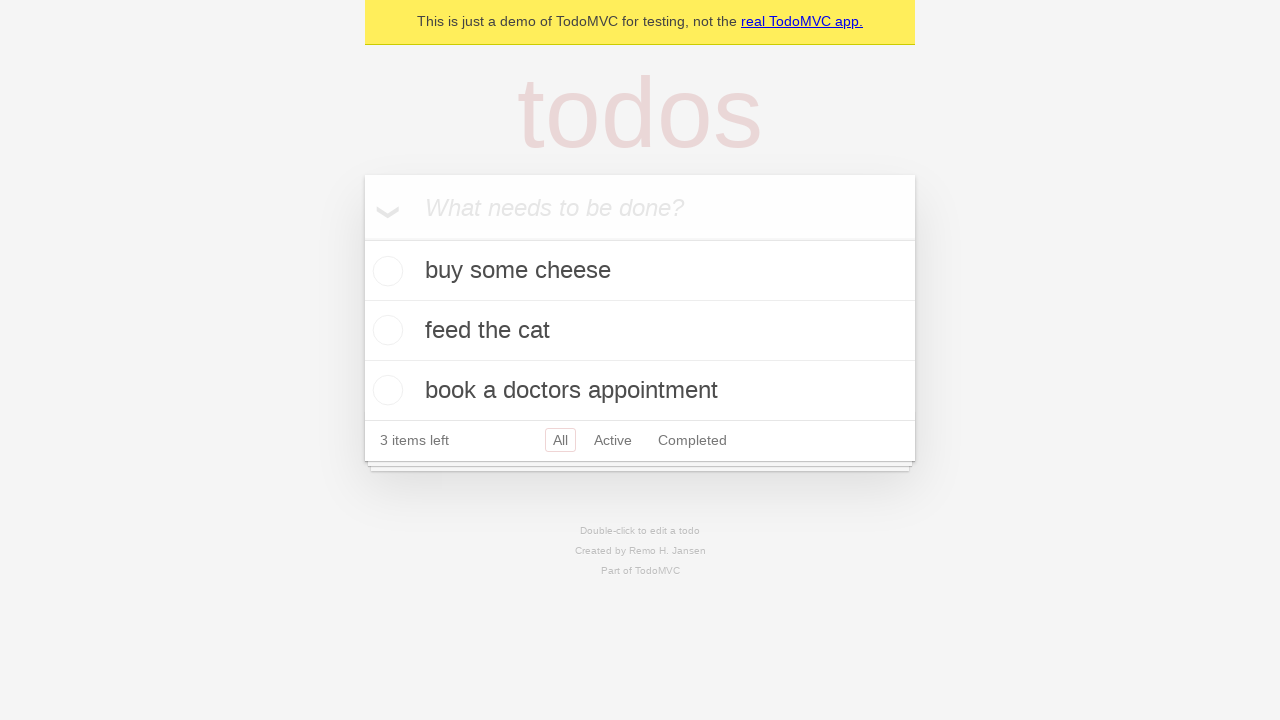

Clicked Active filter link at (613, 440) on internal:role=link[name="Active"i]
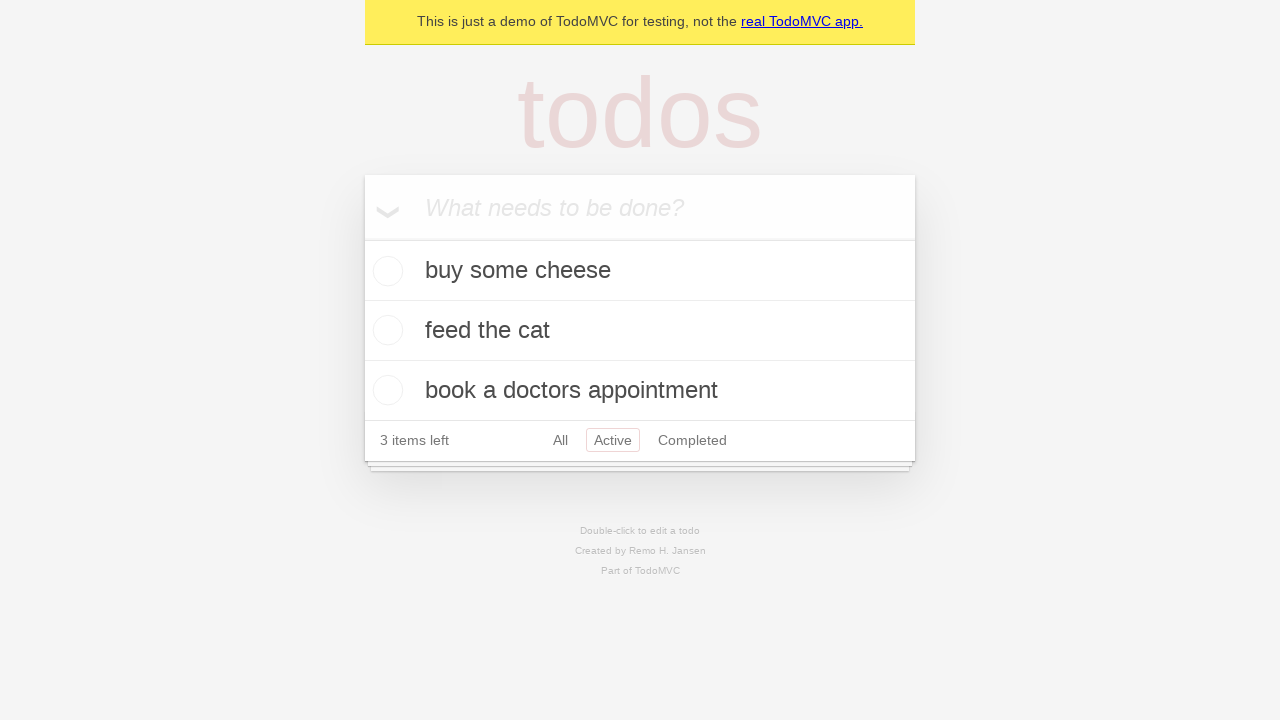

Clicked Completed filter link at (692, 440) on internal:role=link[name="Completed"i]
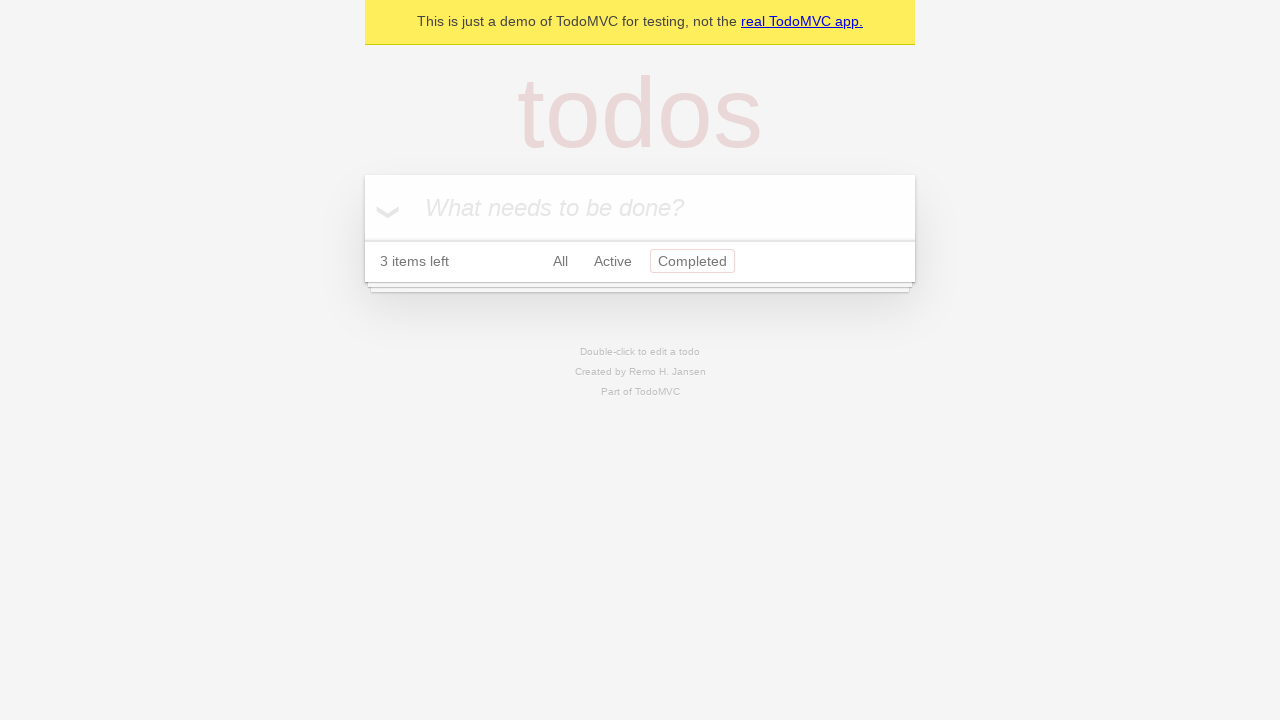

Completed filter link is now highlighted with selected class
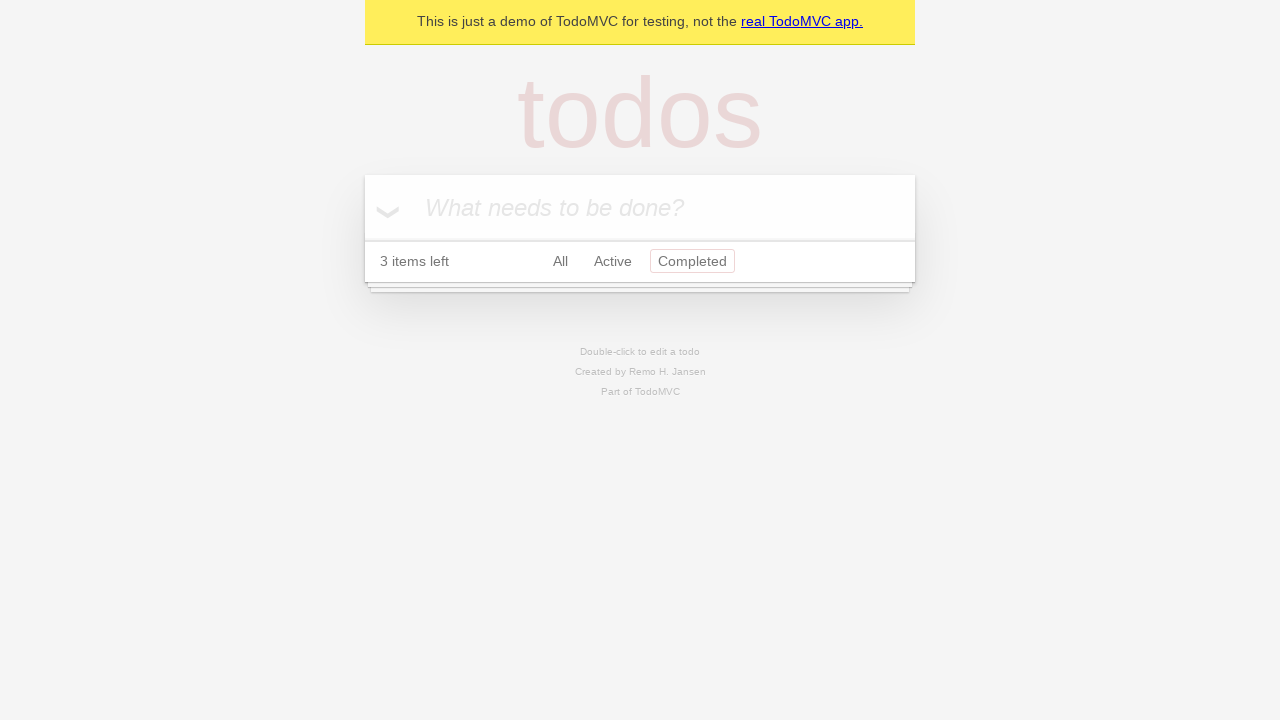

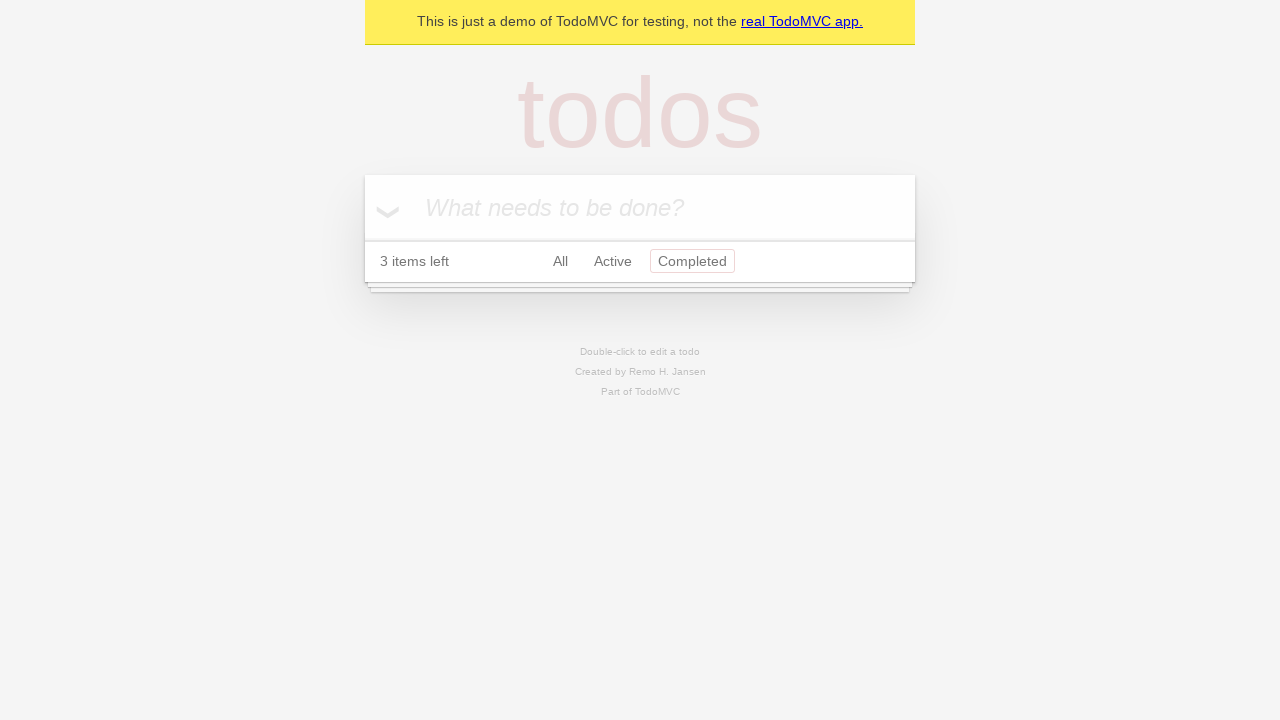